Navigates to Taipei bus route 20 information page, waits for the page to load, and triggers data update via JavaScript to verify page functionality.

Starting URL: https://pda5284.gov.taipei/MQS/route.jsp?rid=10873

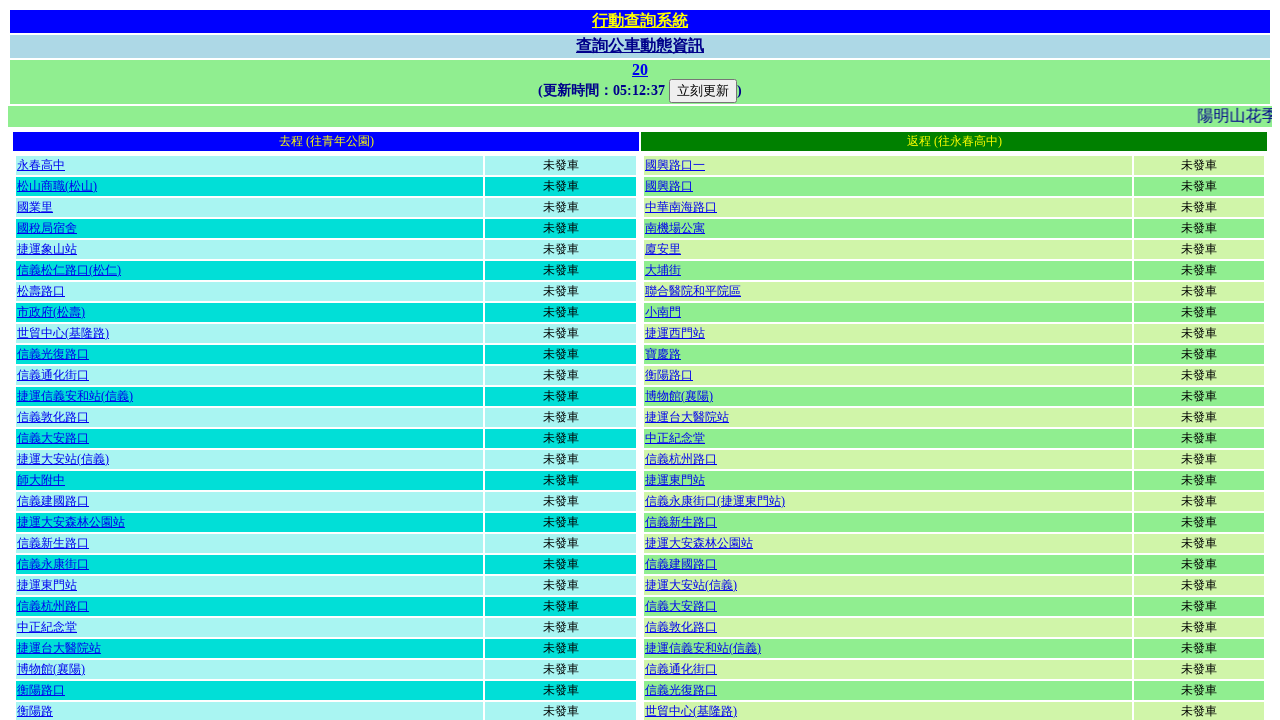

Waited for update time element to be present, indicating page loaded
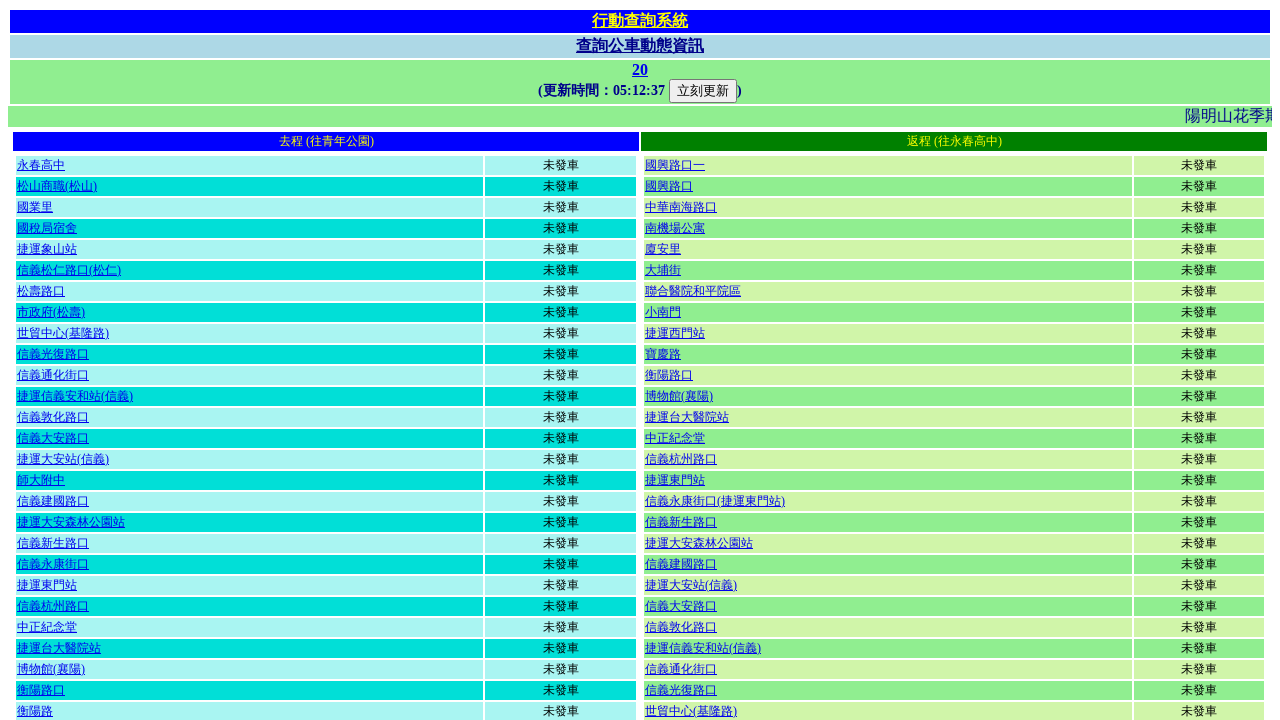

Executed queryDyna() JavaScript function to trigger data update
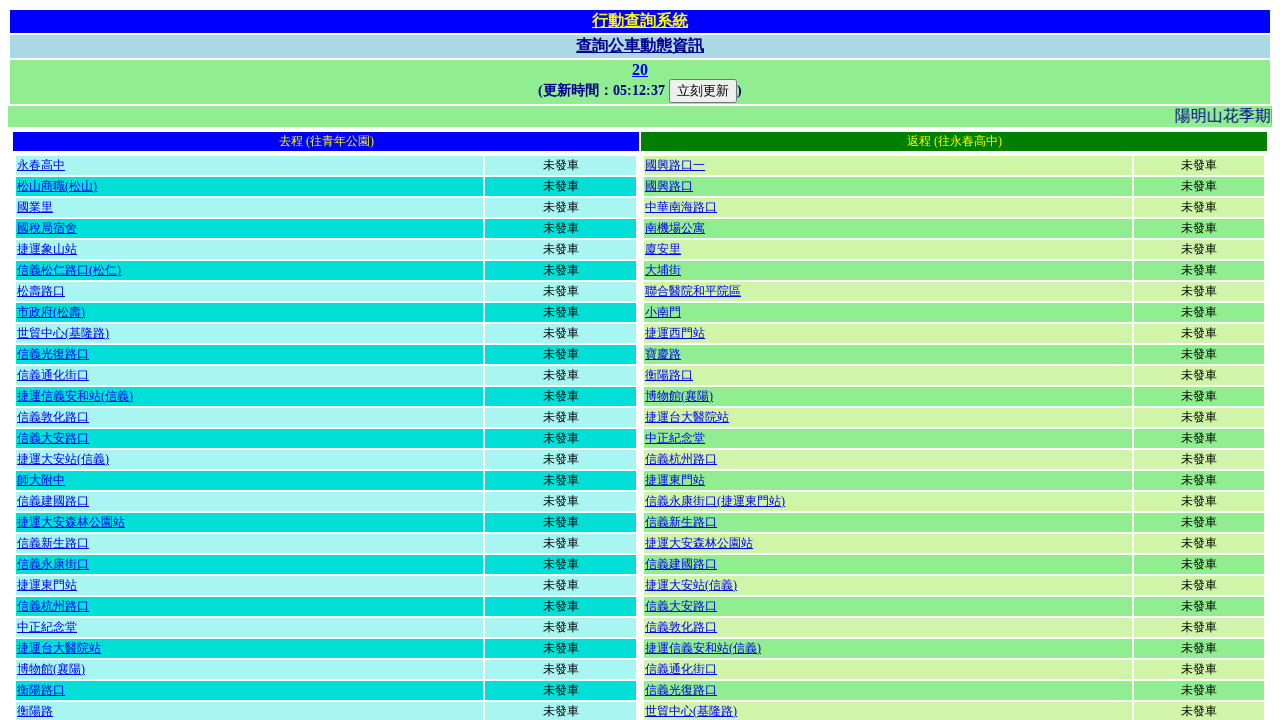

Waited for data update - update time element now contains timestamp
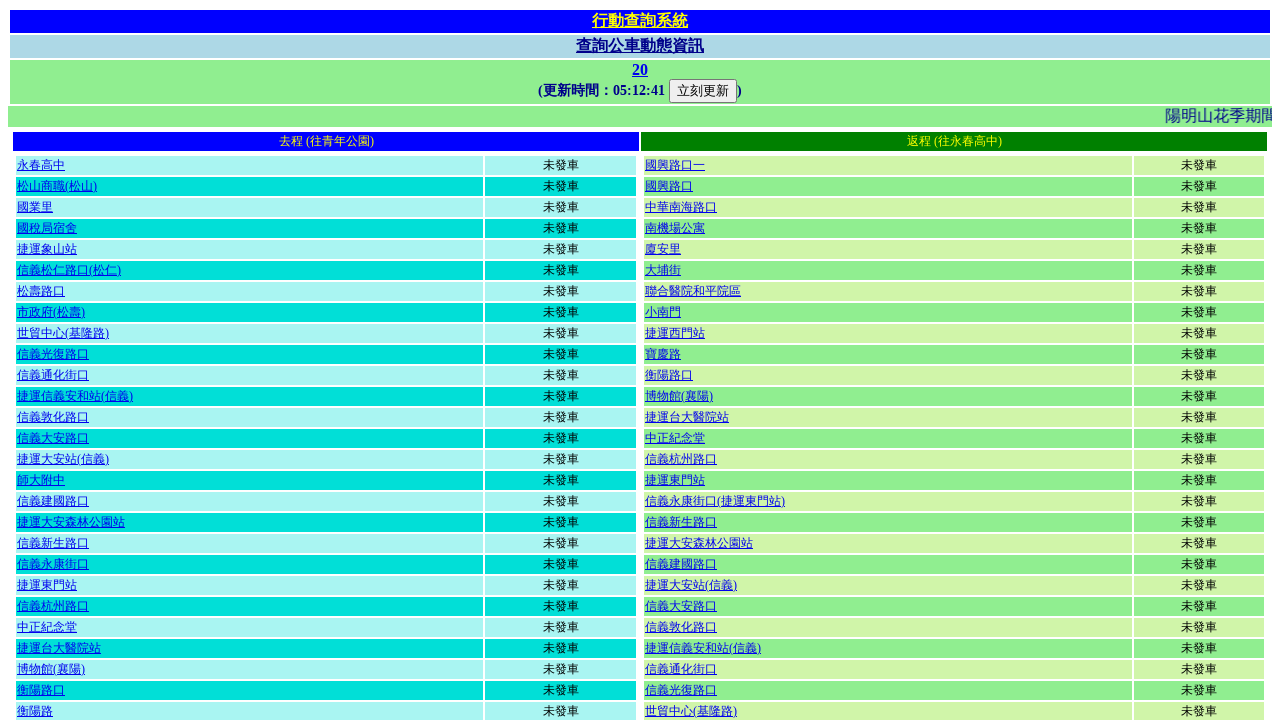

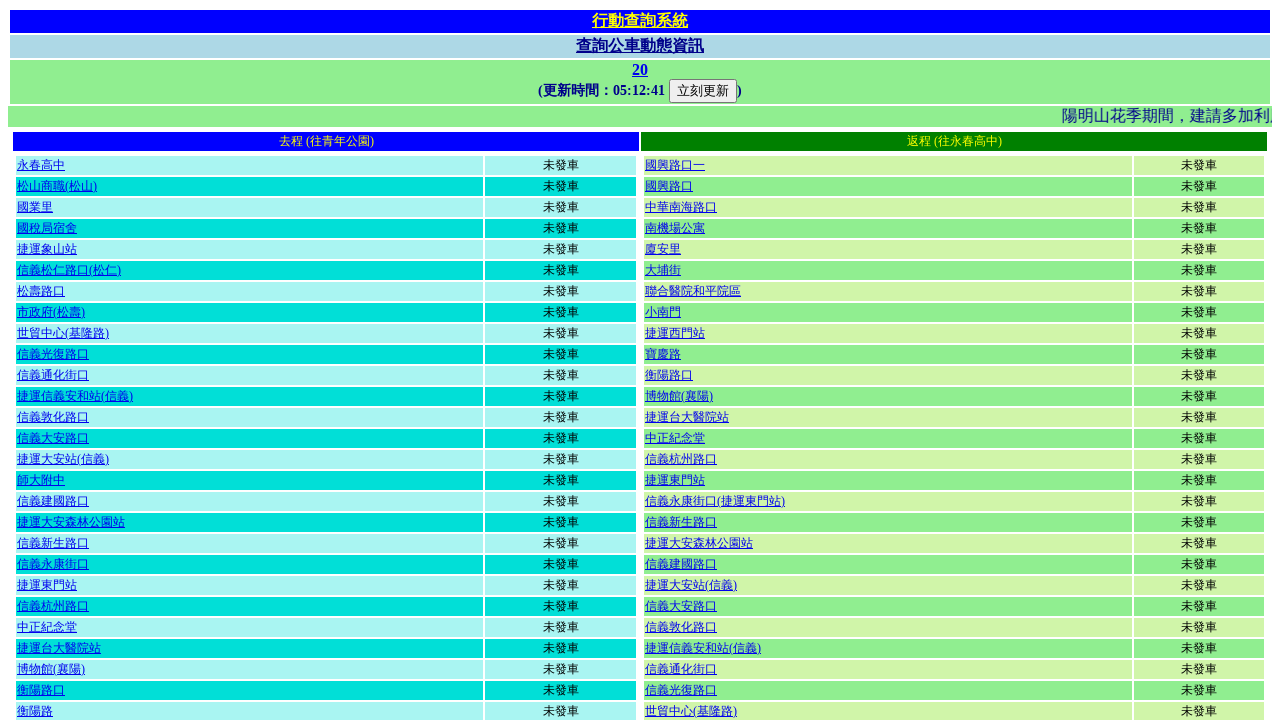